Tests text input manipulation by entering a full name into a form field and then using backspace to remove part of the text, demonstrating keyboard input handling.

Starting URL: https://grotechminds.com/career/

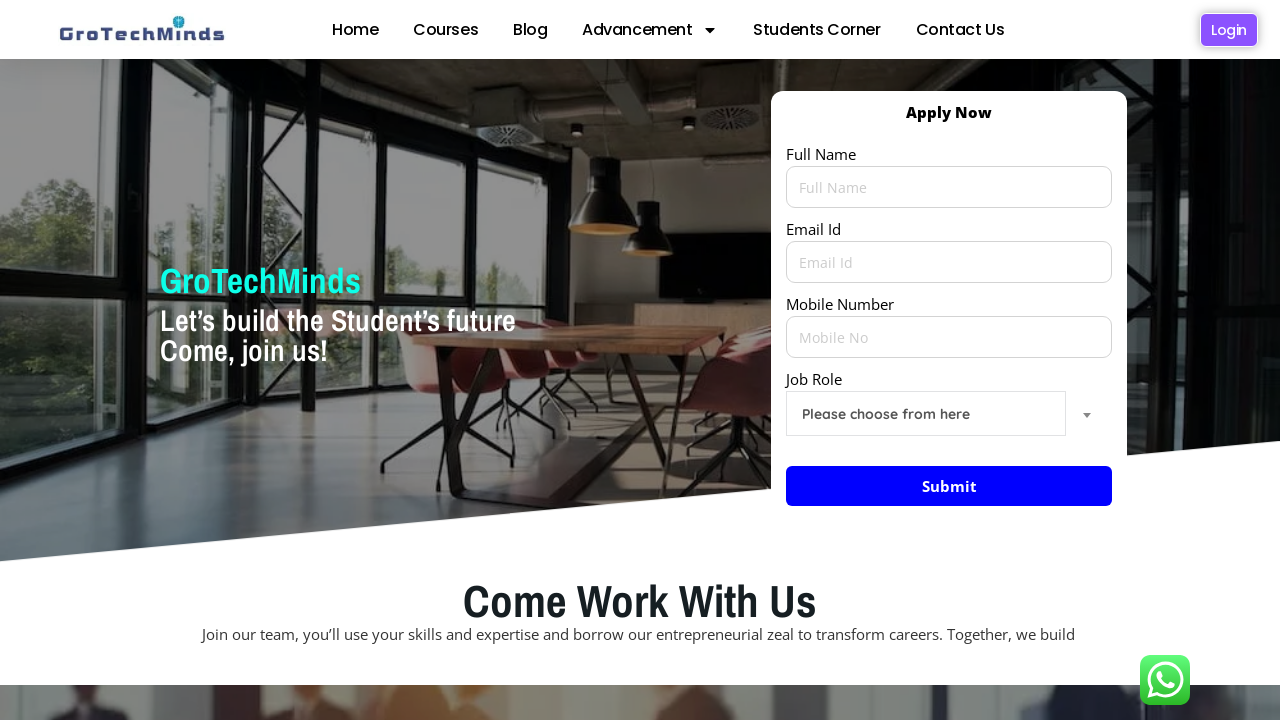

Filled name input field with 'Amar Bhutkar' on input[name='your-name']
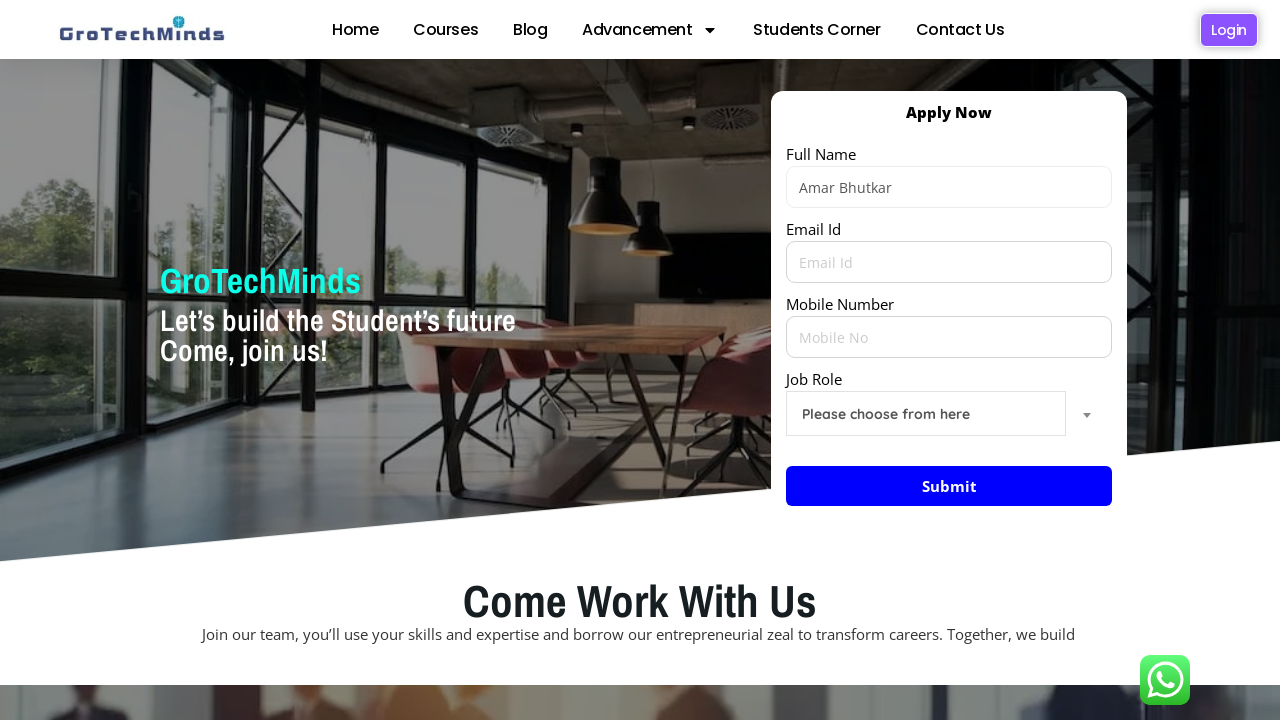

Clicked on name input field to focus it at (949, 187) on input[name='your-name']
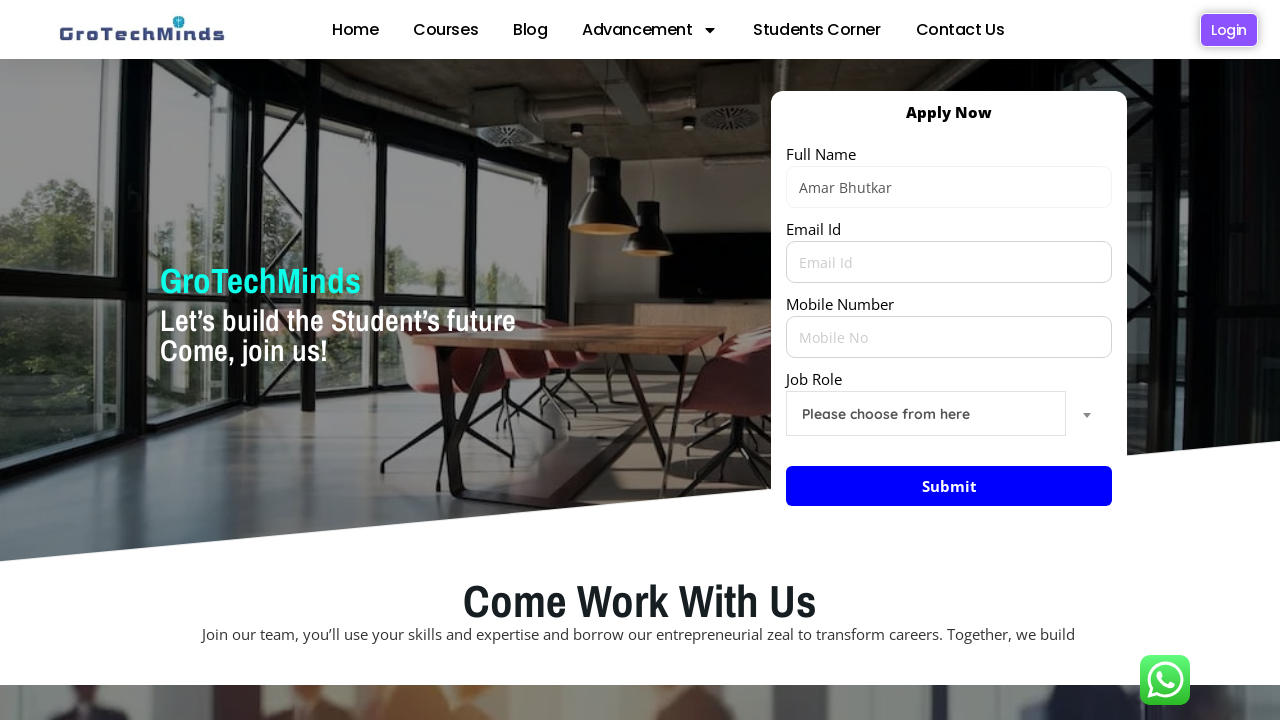

Pressed Backspace 1 of 8 times to remove characters
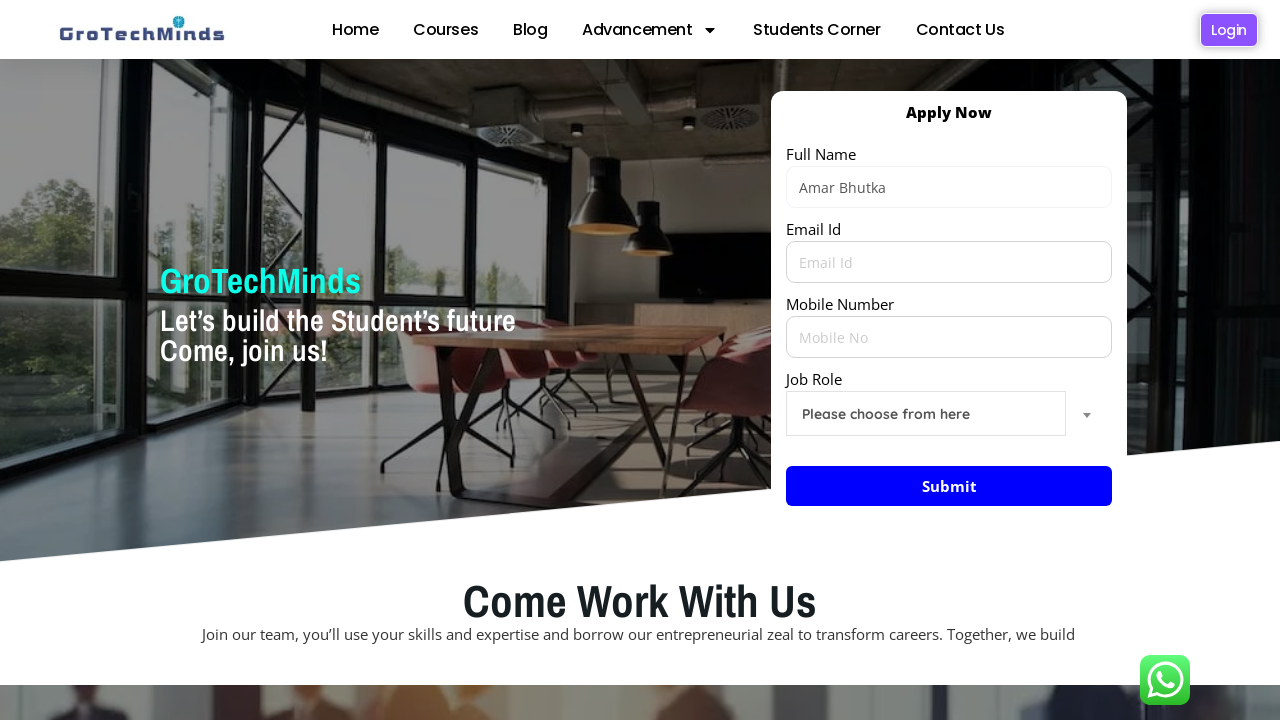

Pressed Backspace 2 of 8 times to remove characters
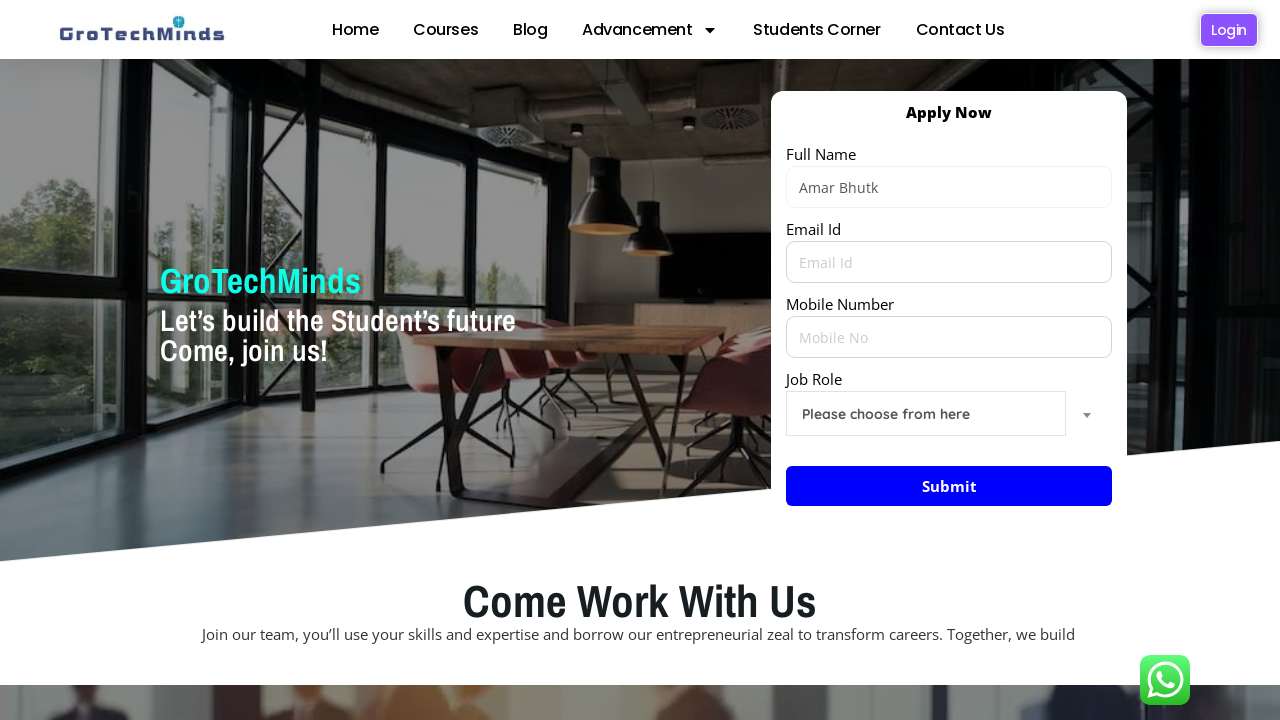

Pressed Backspace 3 of 8 times to remove characters
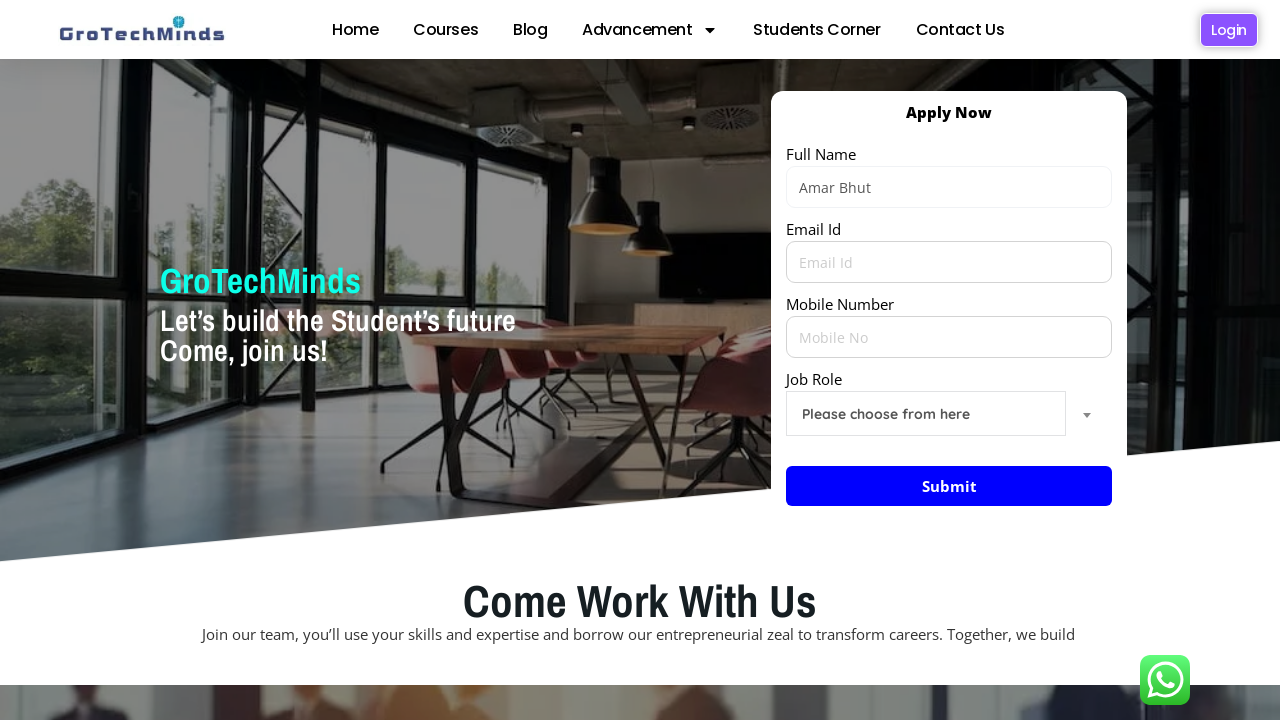

Pressed Backspace 4 of 8 times to remove characters
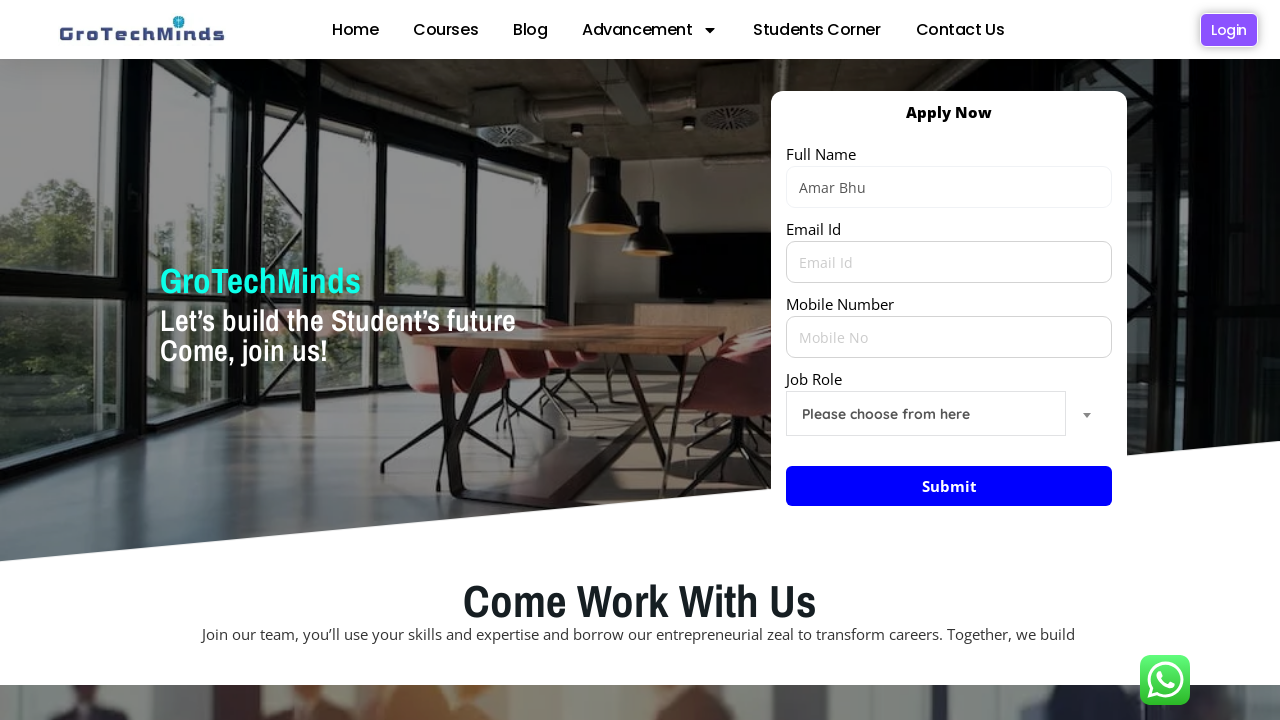

Pressed Backspace 5 of 8 times to remove characters
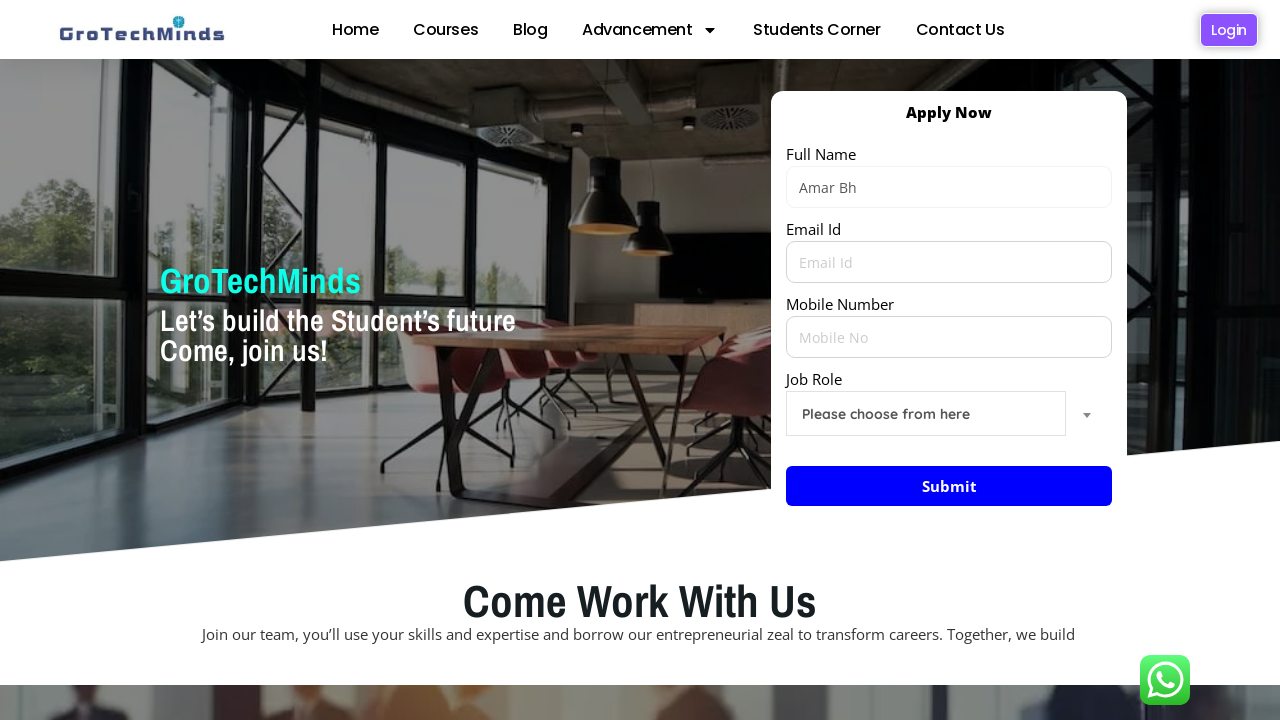

Pressed Backspace 6 of 8 times to remove characters
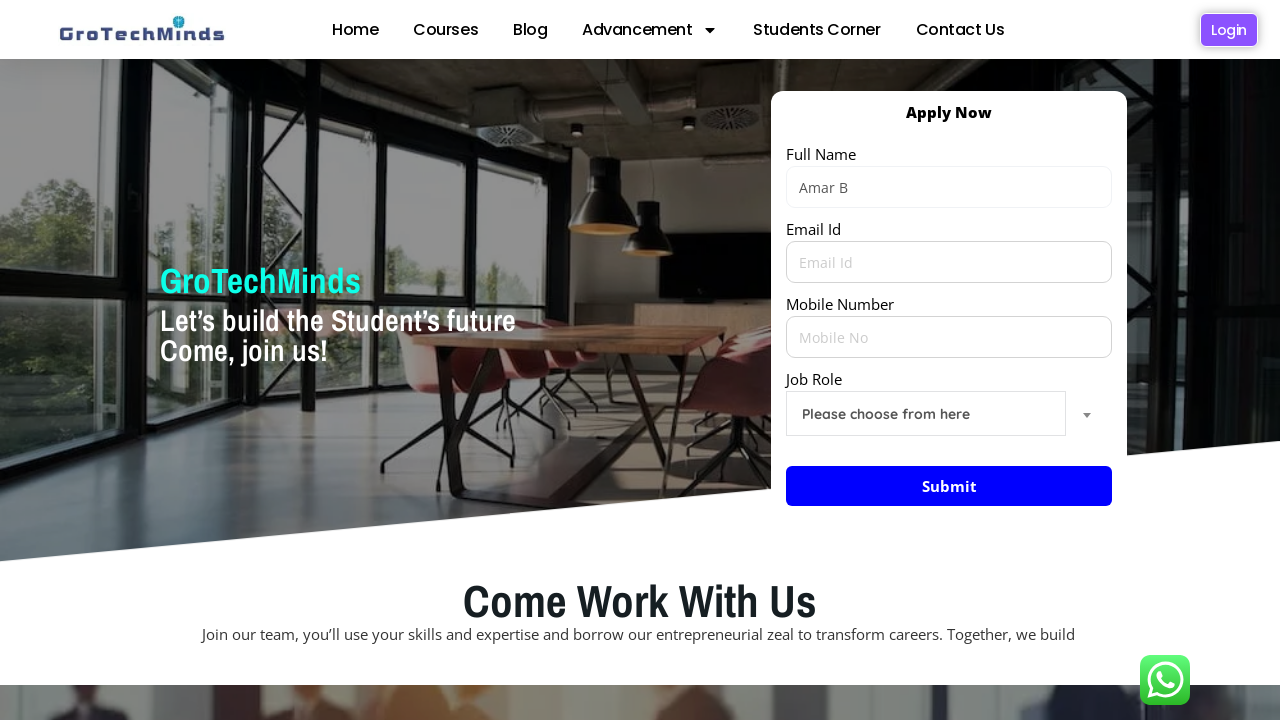

Pressed Backspace 7 of 8 times to remove characters
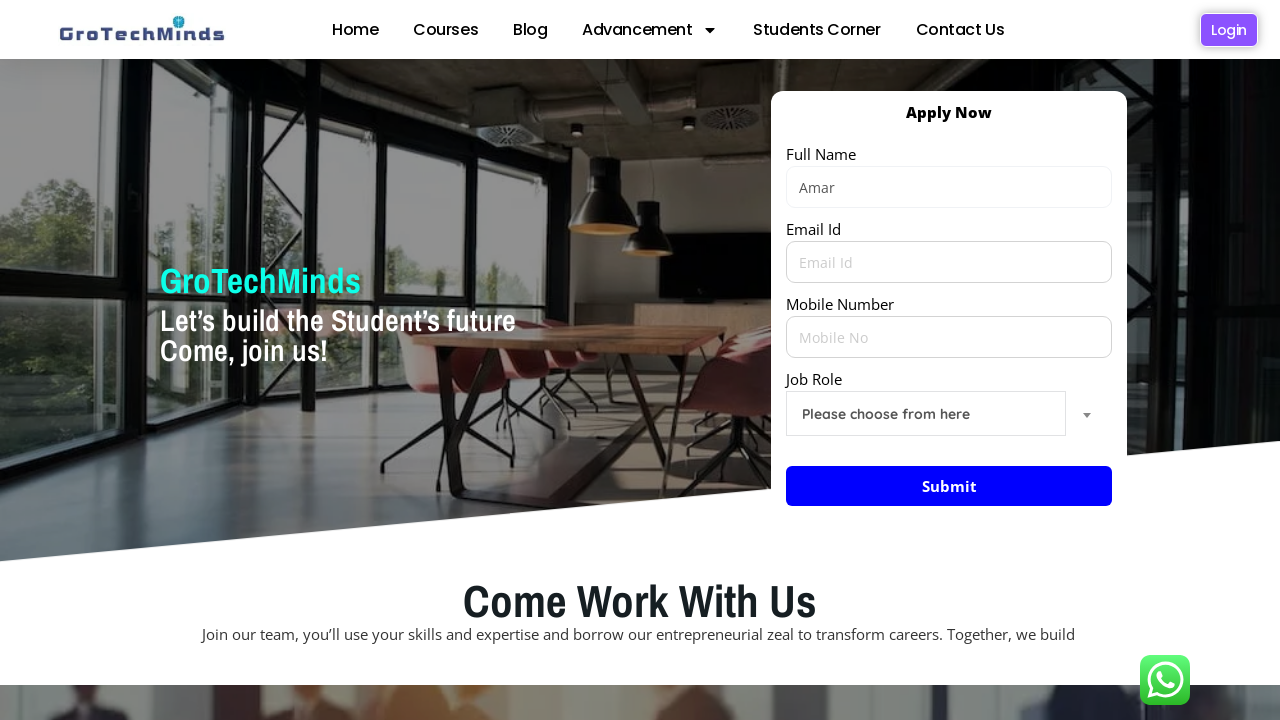

Pressed Backspace 8 of 8 times to remove characters
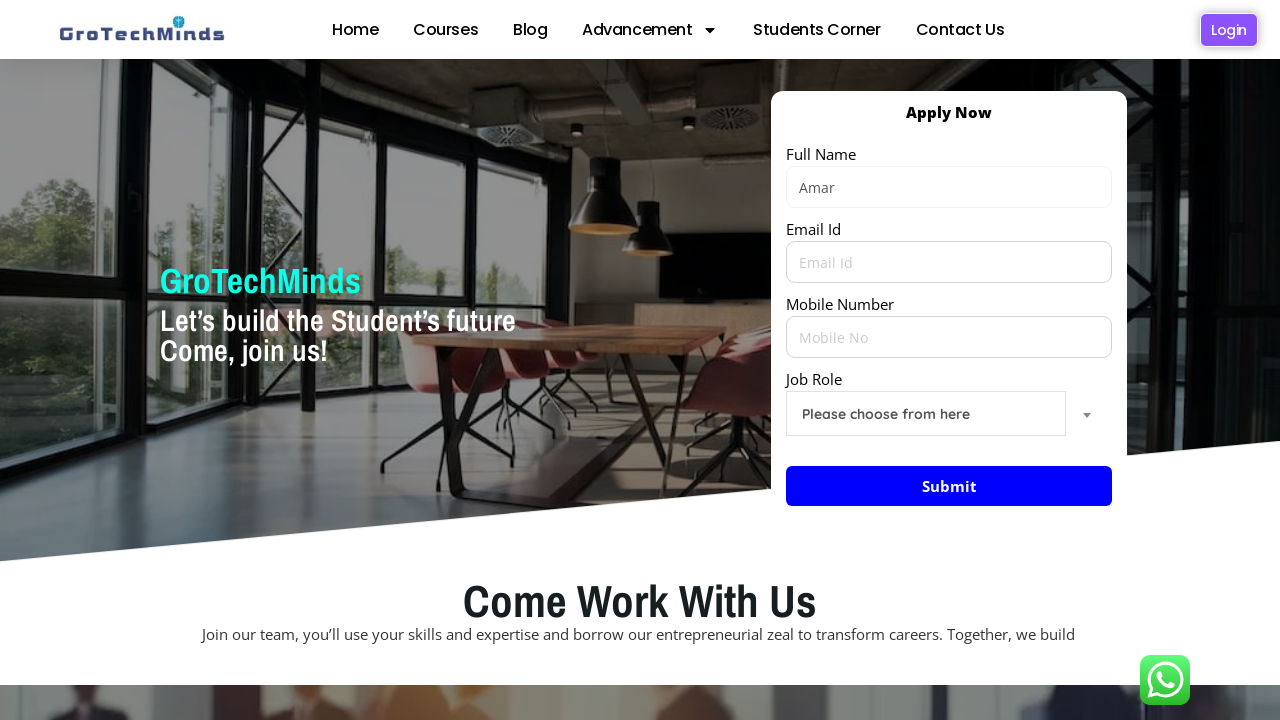

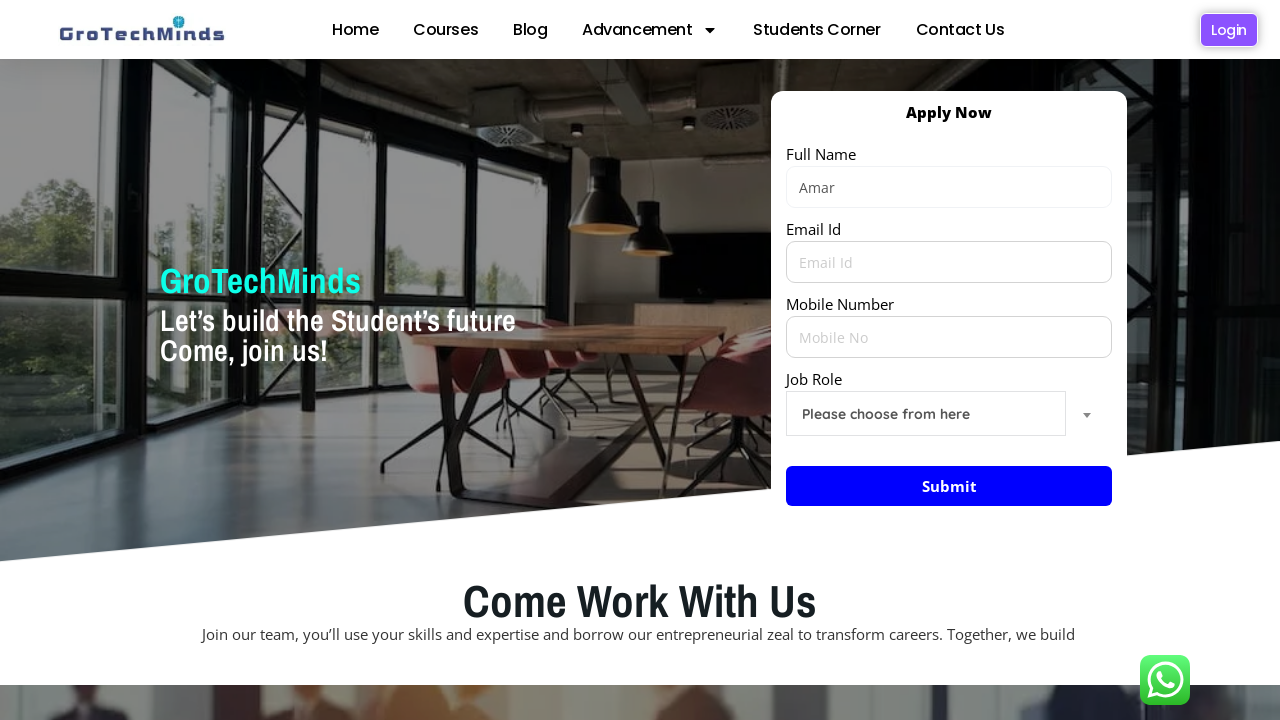